Tests that Clear completed button is hidden when there are no completed items

Starting URL: https://demo.playwright.dev/todomvc

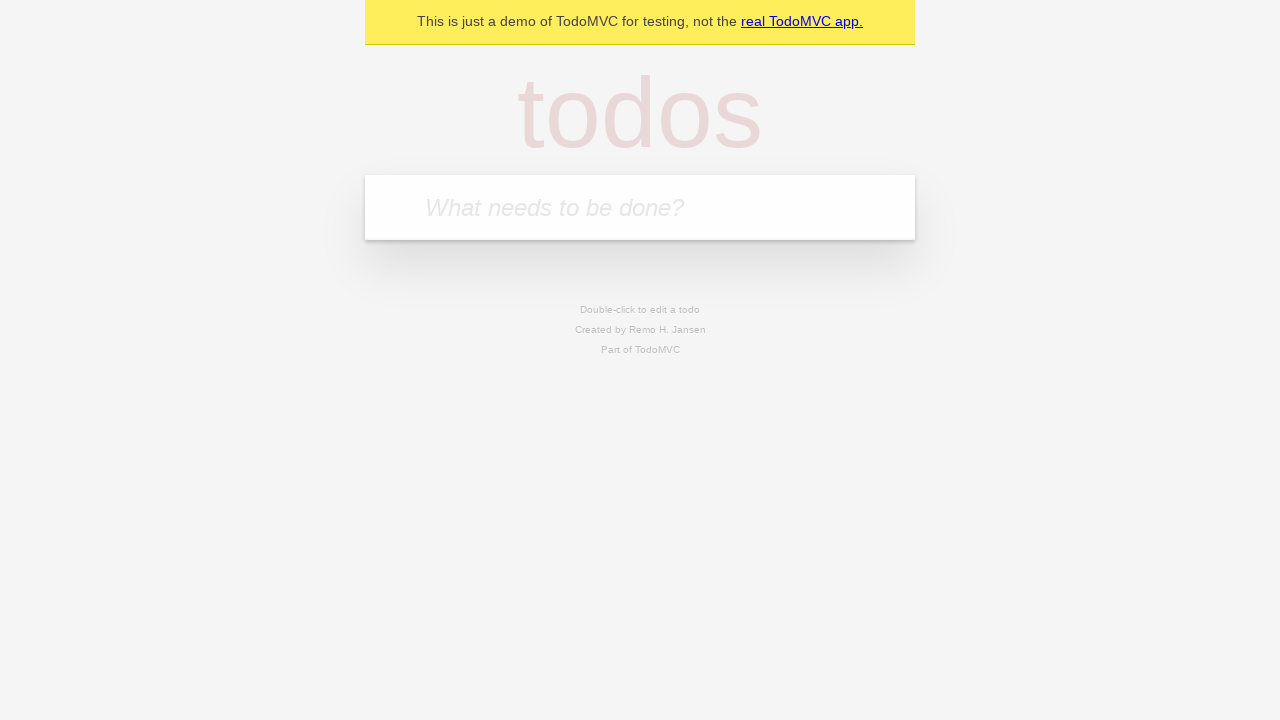

Filled todo input with 'buy some cheese' on internal:attr=[placeholder="What needs to be done?"i]
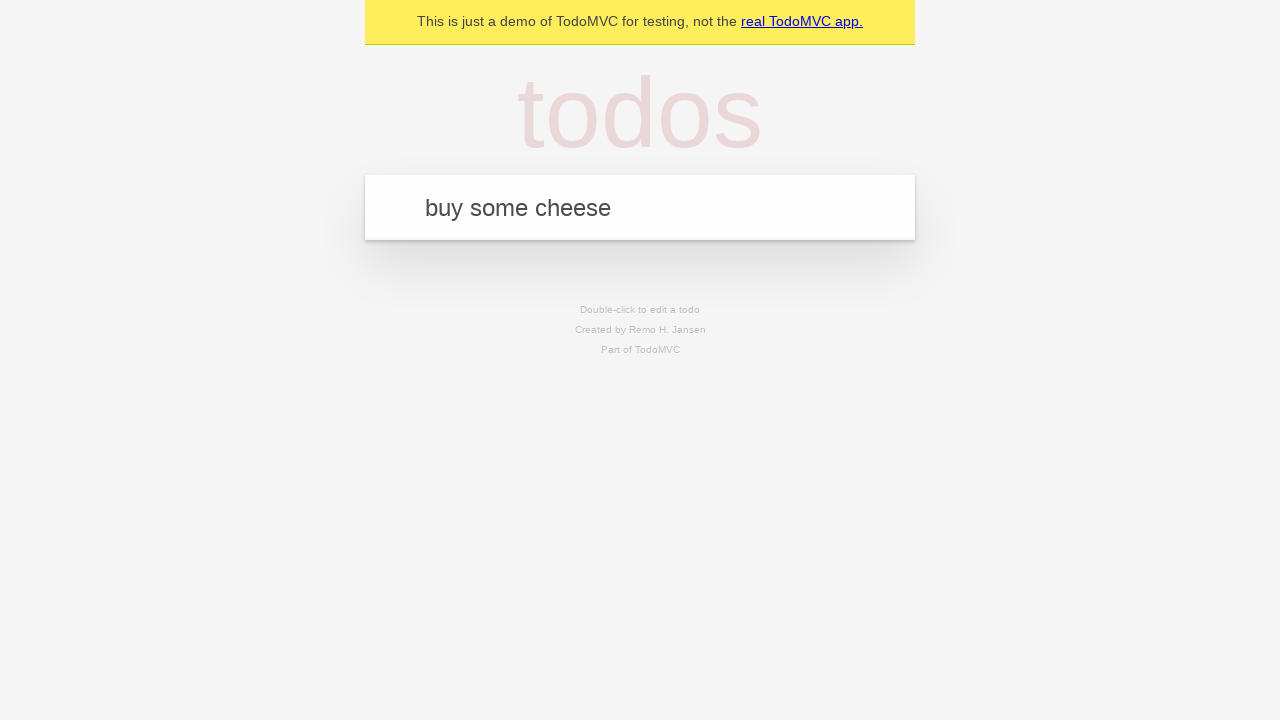

Pressed Enter to add first todo on internal:attr=[placeholder="What needs to be done?"i]
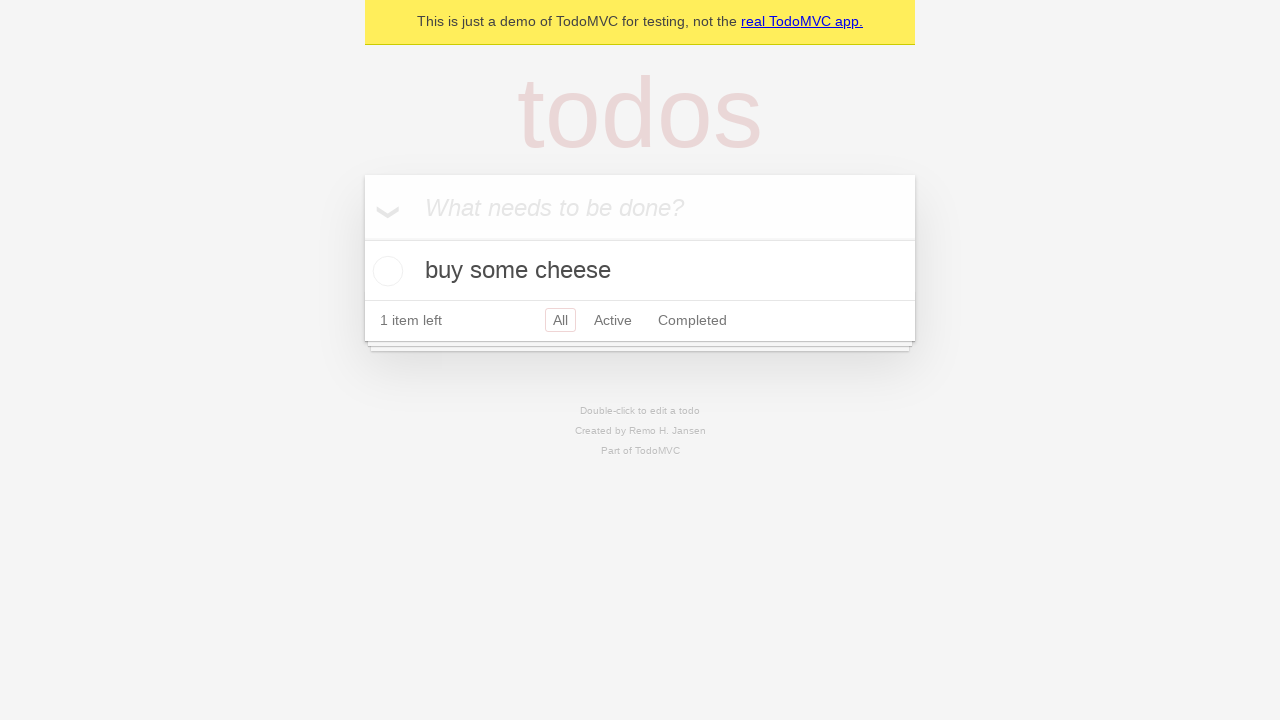

Filled todo input with 'feed the cat' on internal:attr=[placeholder="What needs to be done?"i]
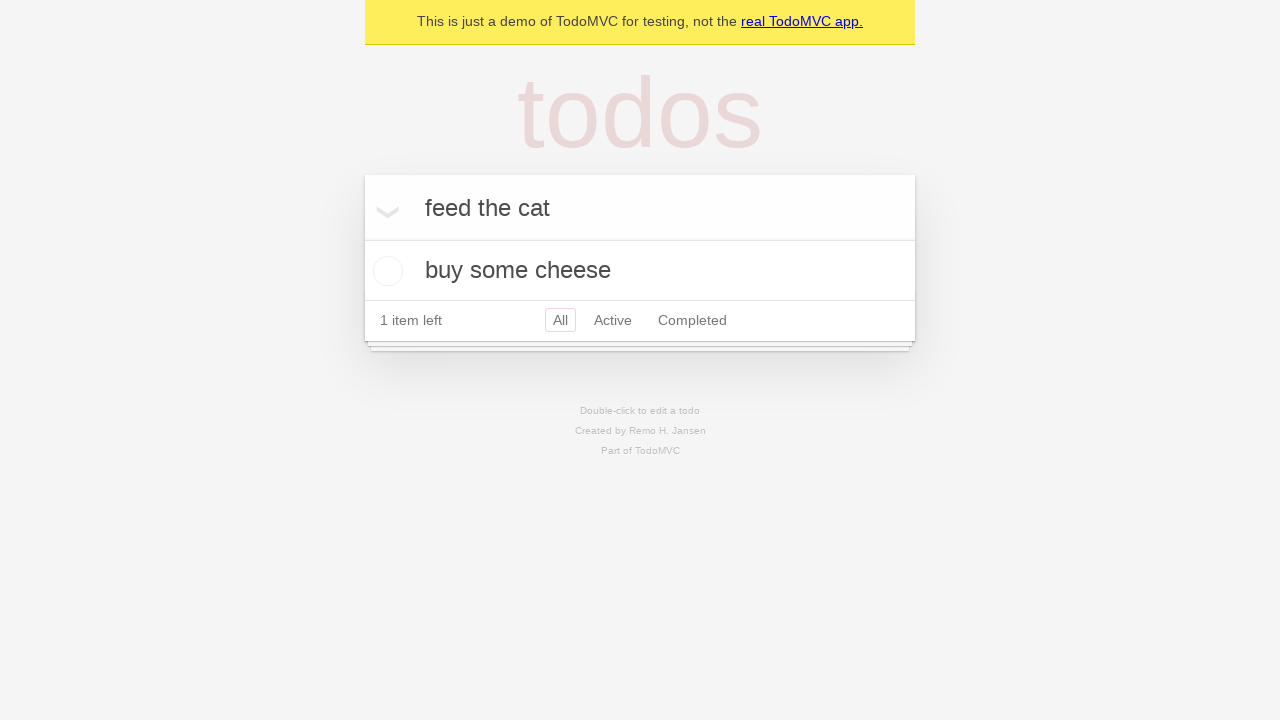

Pressed Enter to add second todo on internal:attr=[placeholder="What needs to be done?"i]
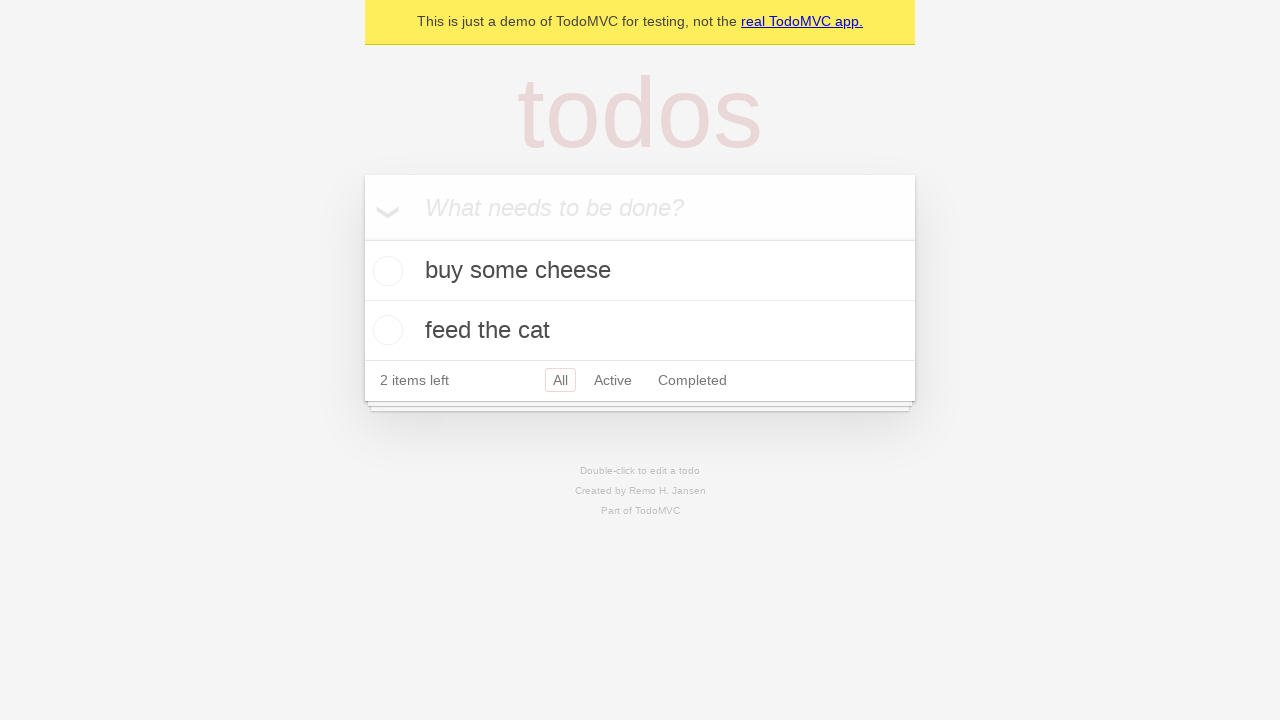

Filled todo input with 'book a doctors appointment' on internal:attr=[placeholder="What needs to be done?"i]
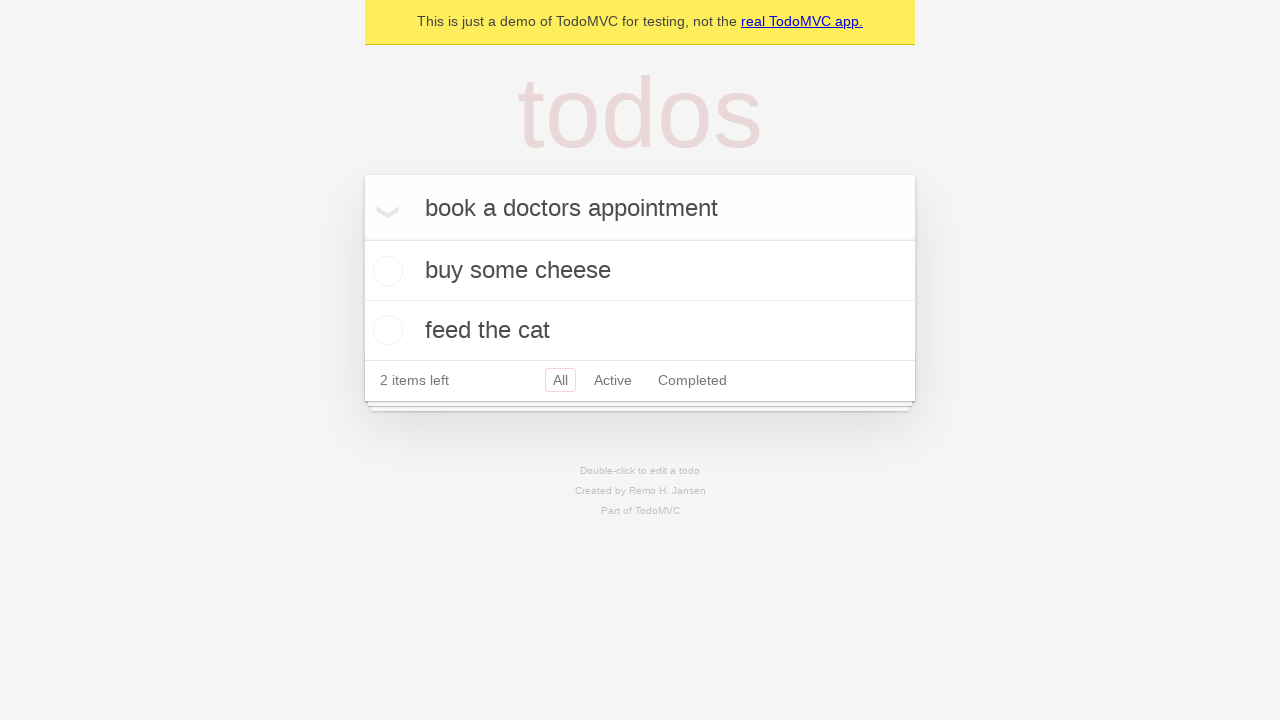

Pressed Enter to add third todo on internal:attr=[placeholder="What needs to be done?"i]
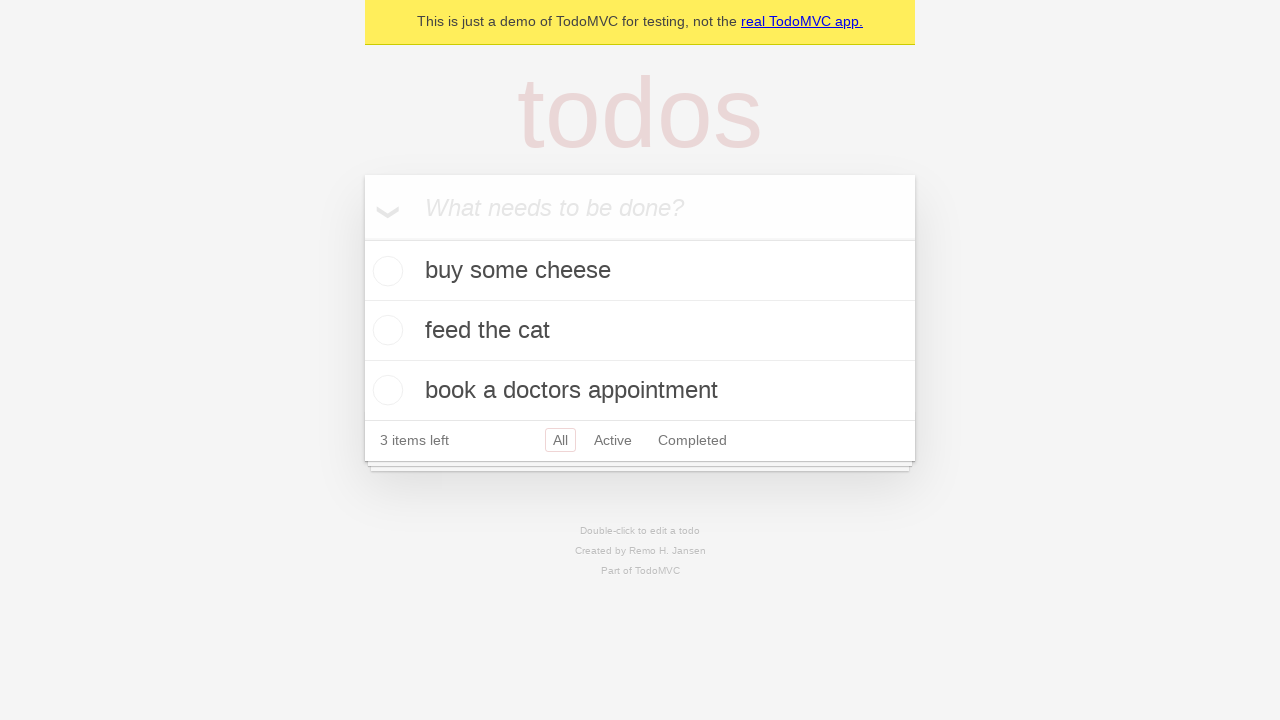

Checked first todo item to mark as complete at (385, 271) on .todo-list li .toggle >> nth=0
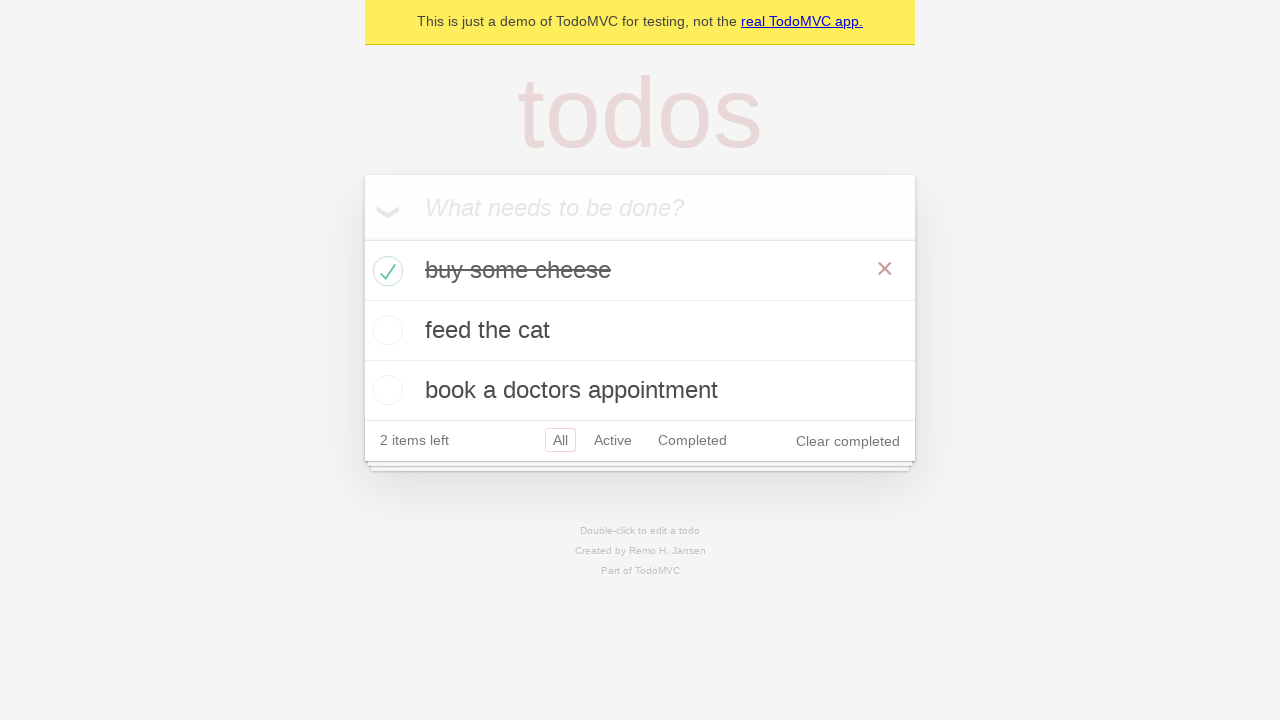

Clicked 'Clear completed' button to remove completed items at (848, 441) on internal:role=button[name="Clear completed"i]
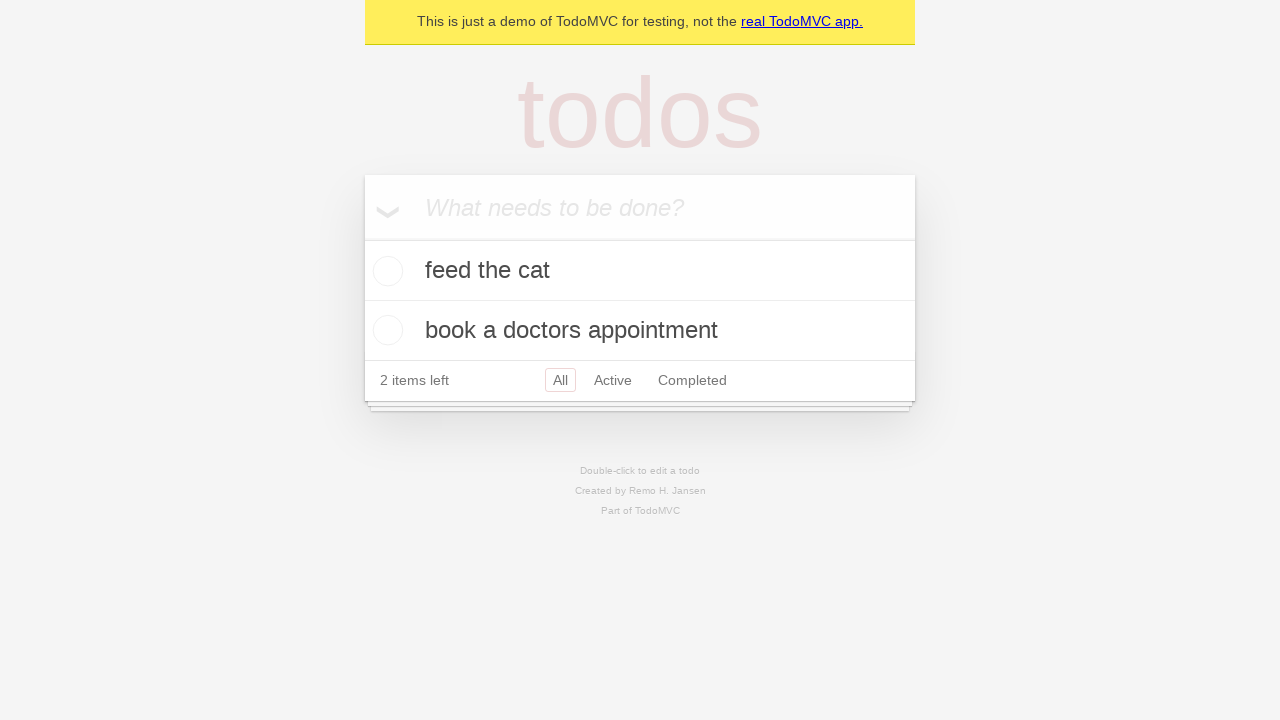

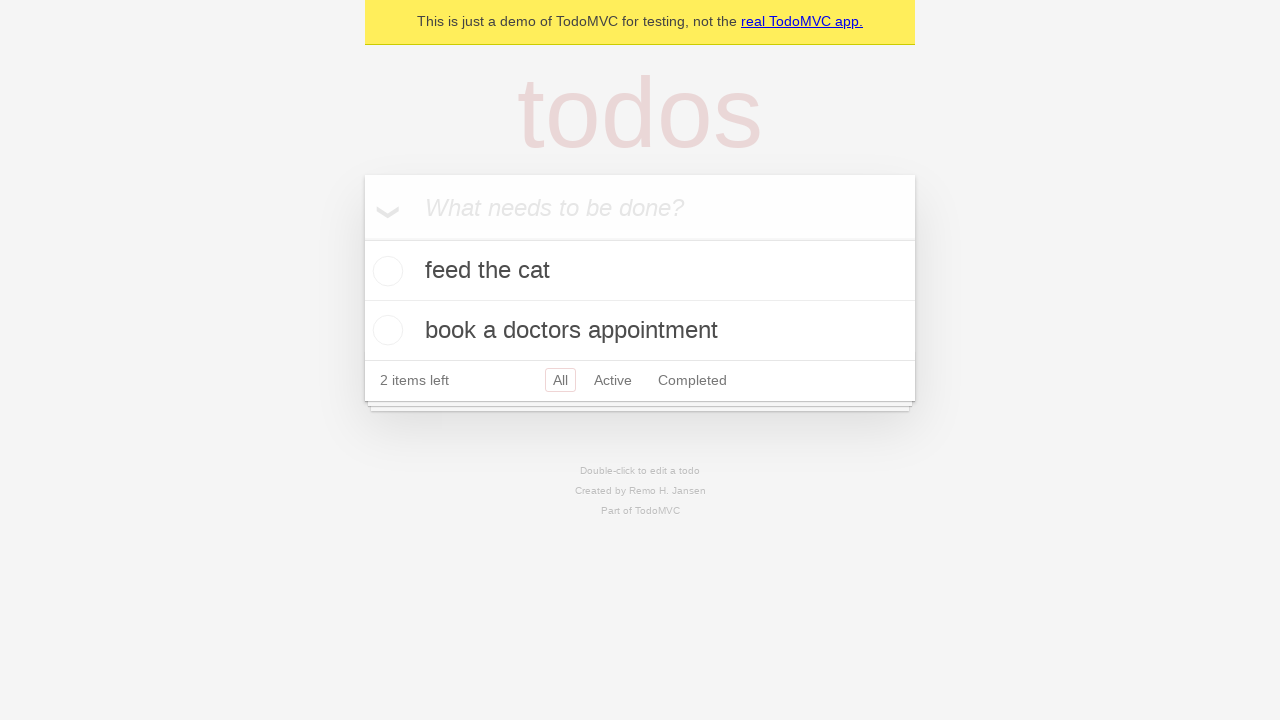